Tests drag and drop functionality on the jQuery UI droppable demo page by dragging an element from a source box to a target drop zone within an iframe.

Starting URL: https://jqueryui.com/droppable/

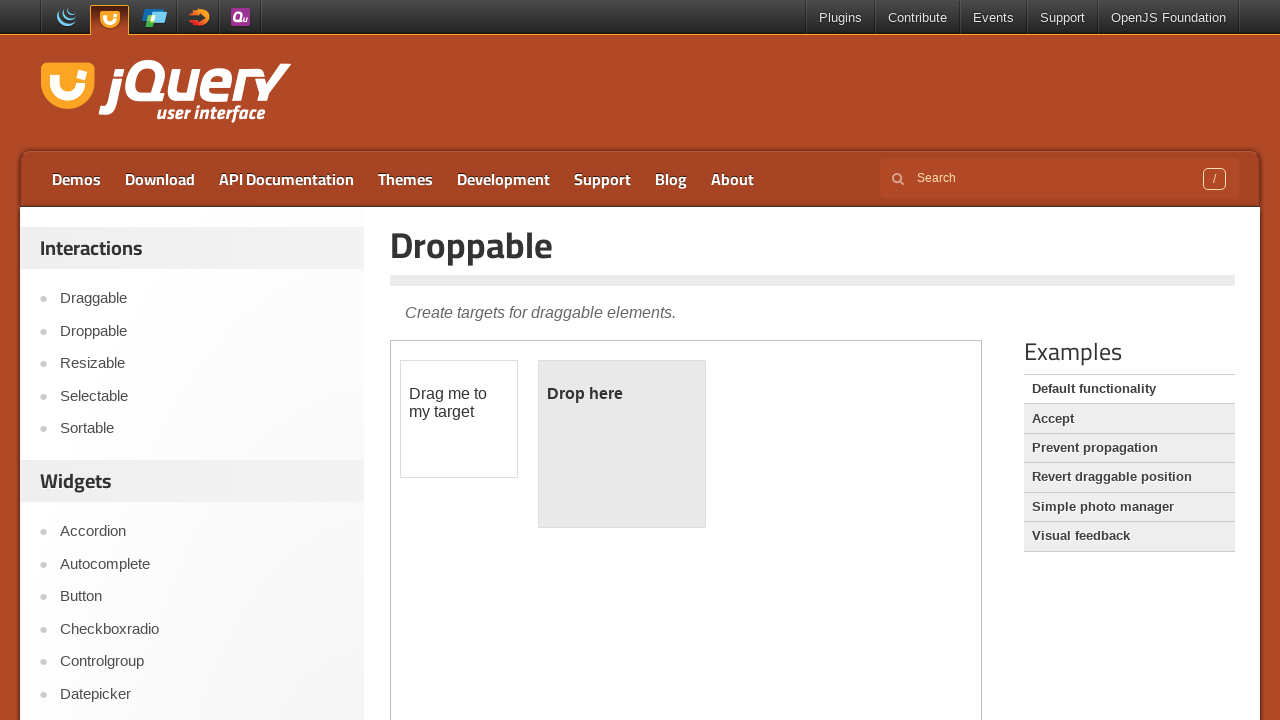

Navigated to jQuery UI droppable demo page
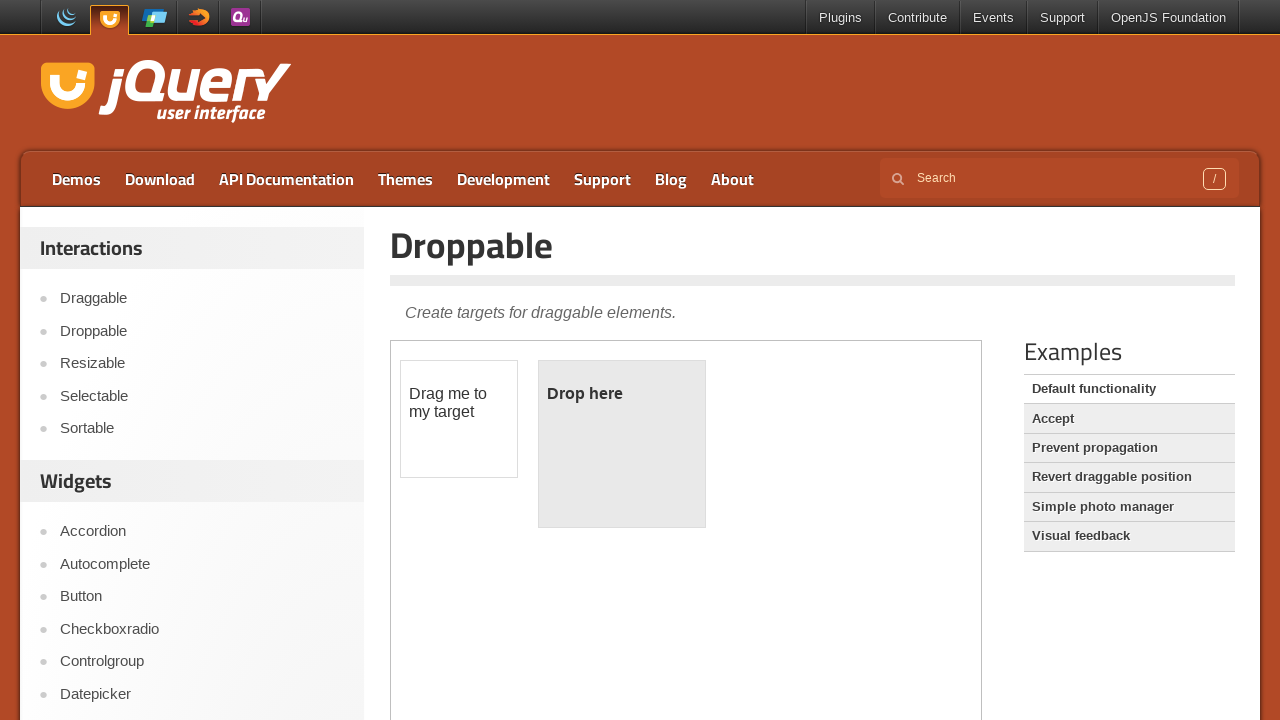

Located the demo iframe
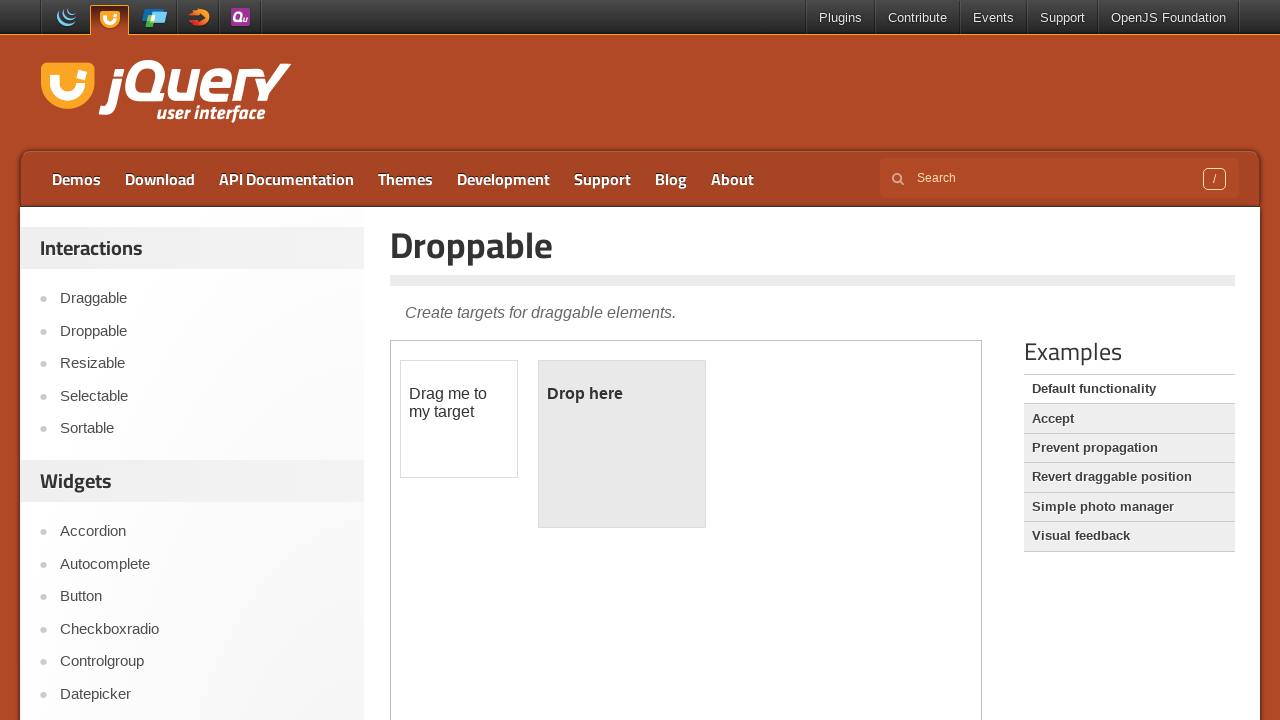

Located draggable element within iframe
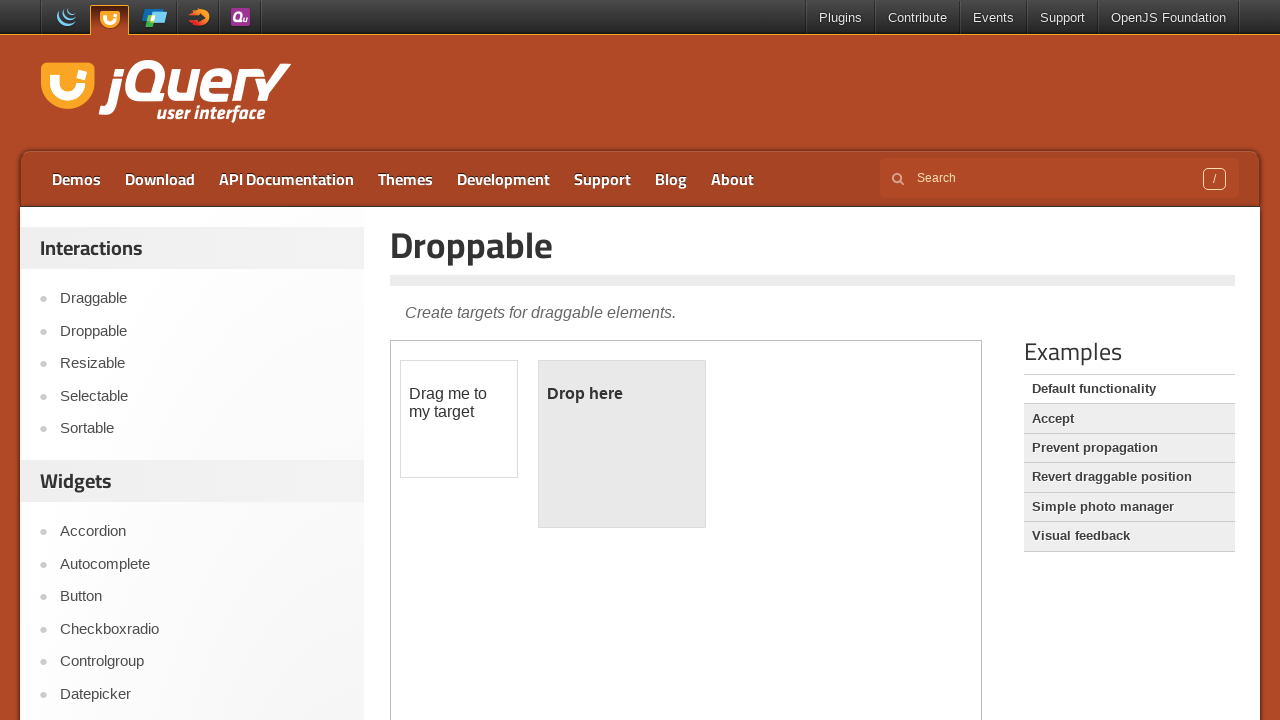

Located droppable target element within iframe
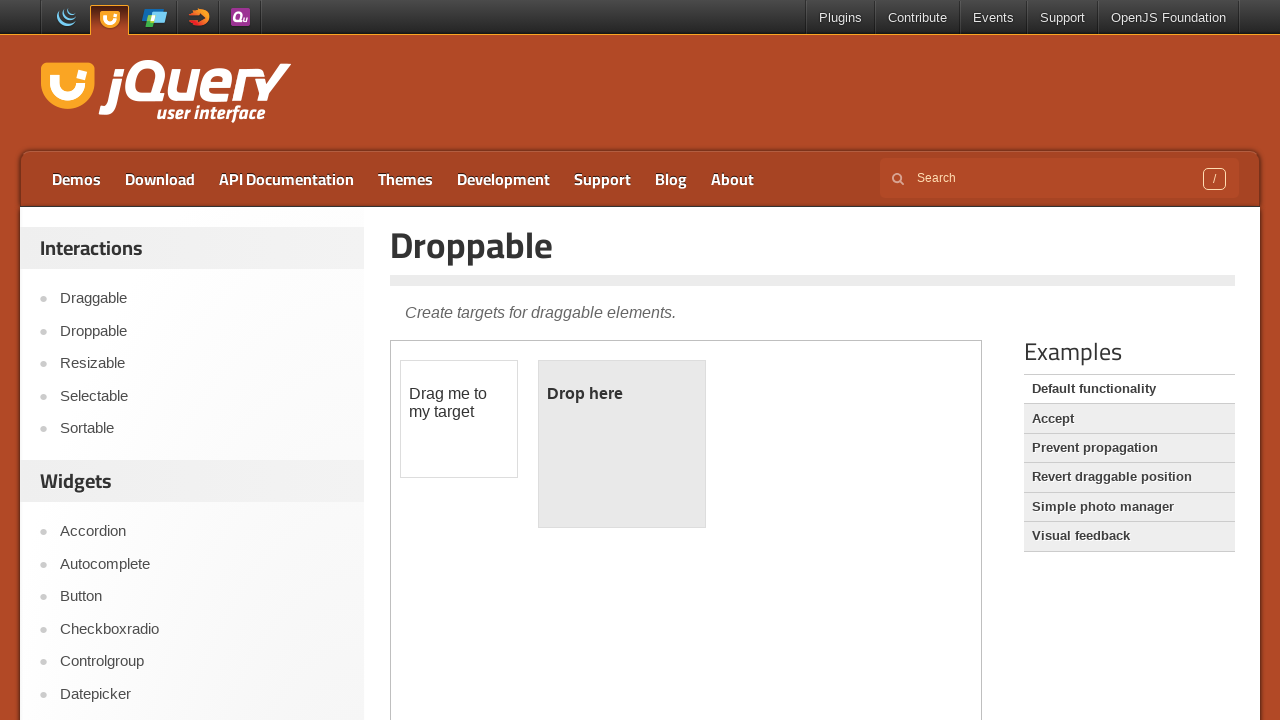

Dragged element from source box to target drop zone at (622, 444)
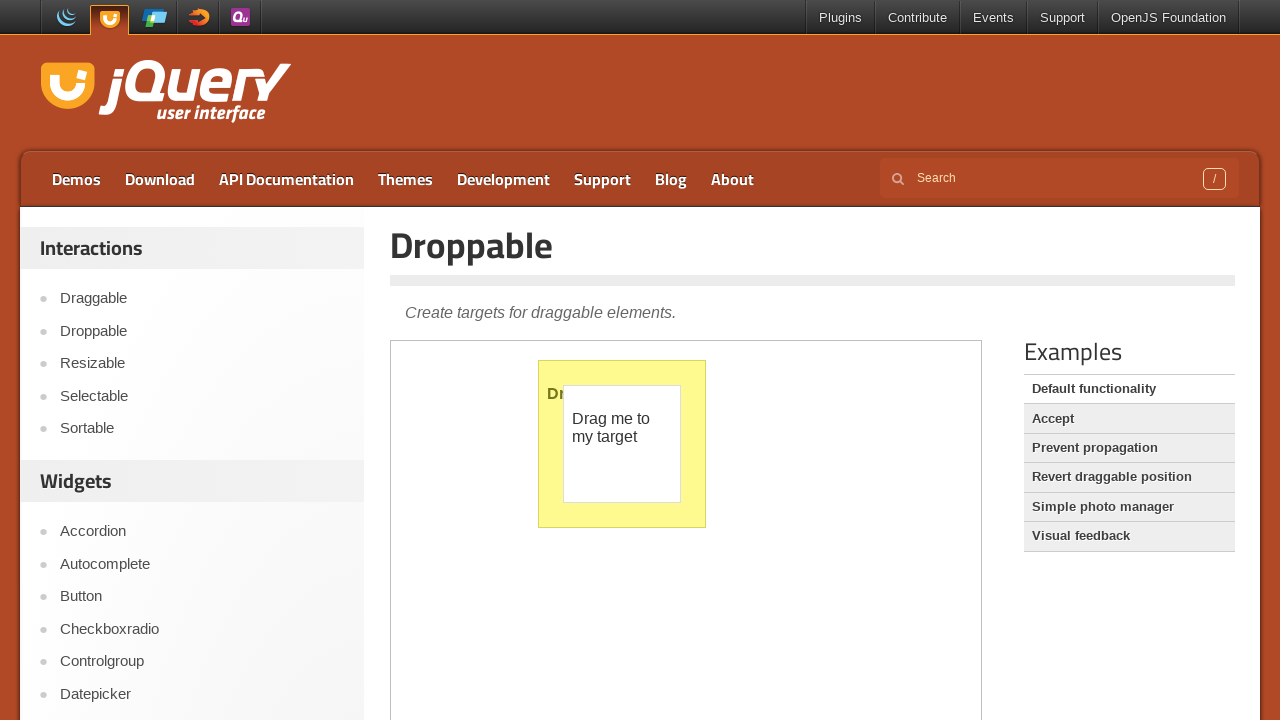

Verified drop was successful - droppable element now shows 'Dropped!' text
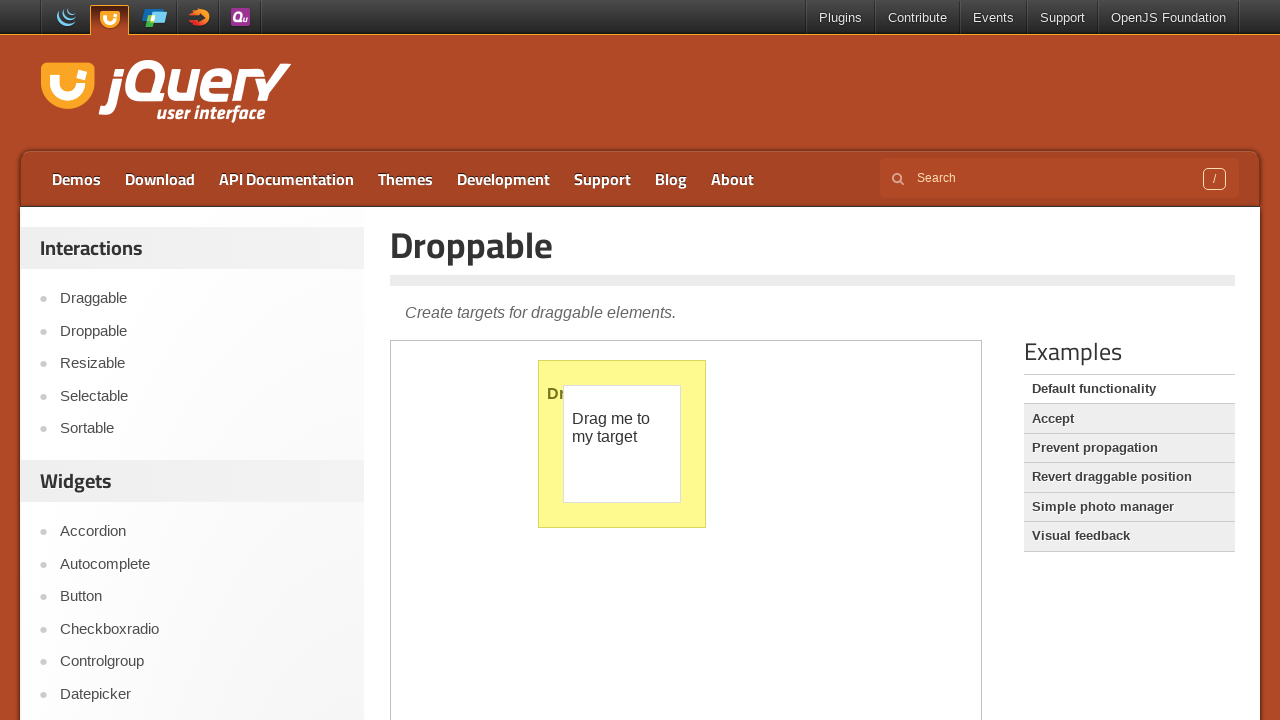

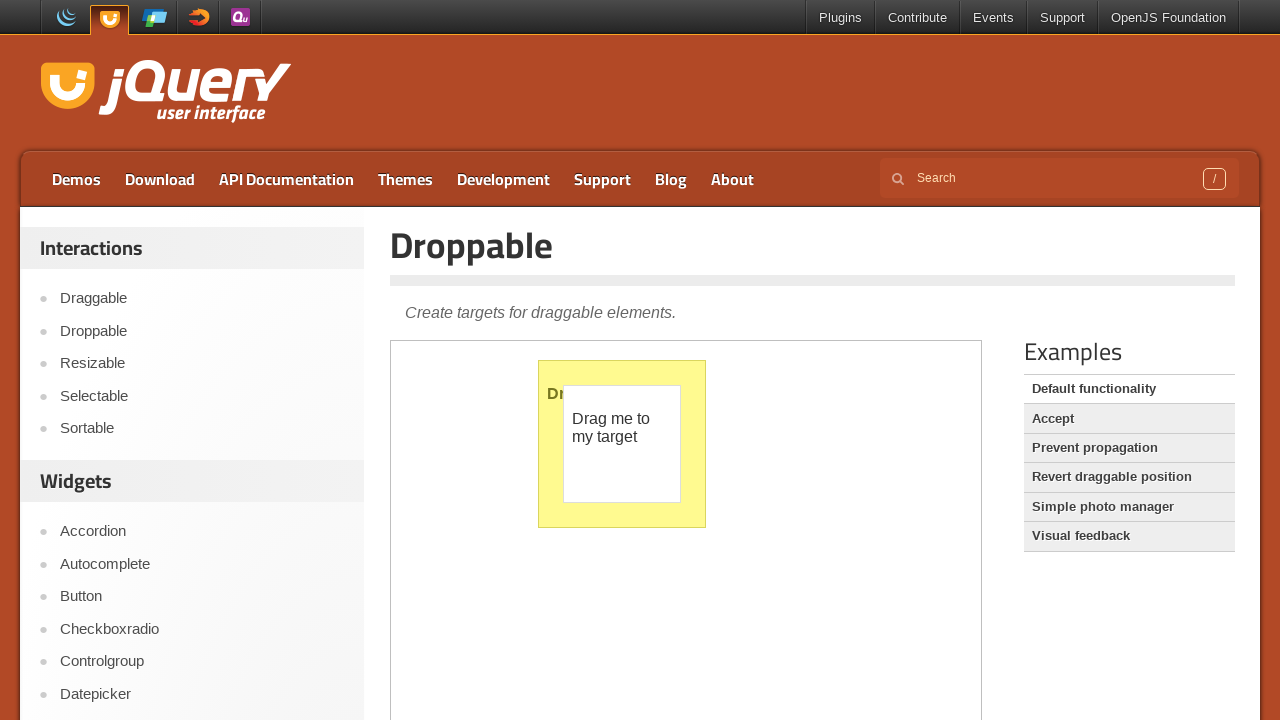